Tests modal dialog functionality by navigating to the Alerts, Frame & Windows section, opening the Modal Dialogs page, and clicking the Small modal button to trigger a modal popup.

Starting URL: https://demoqa.com/

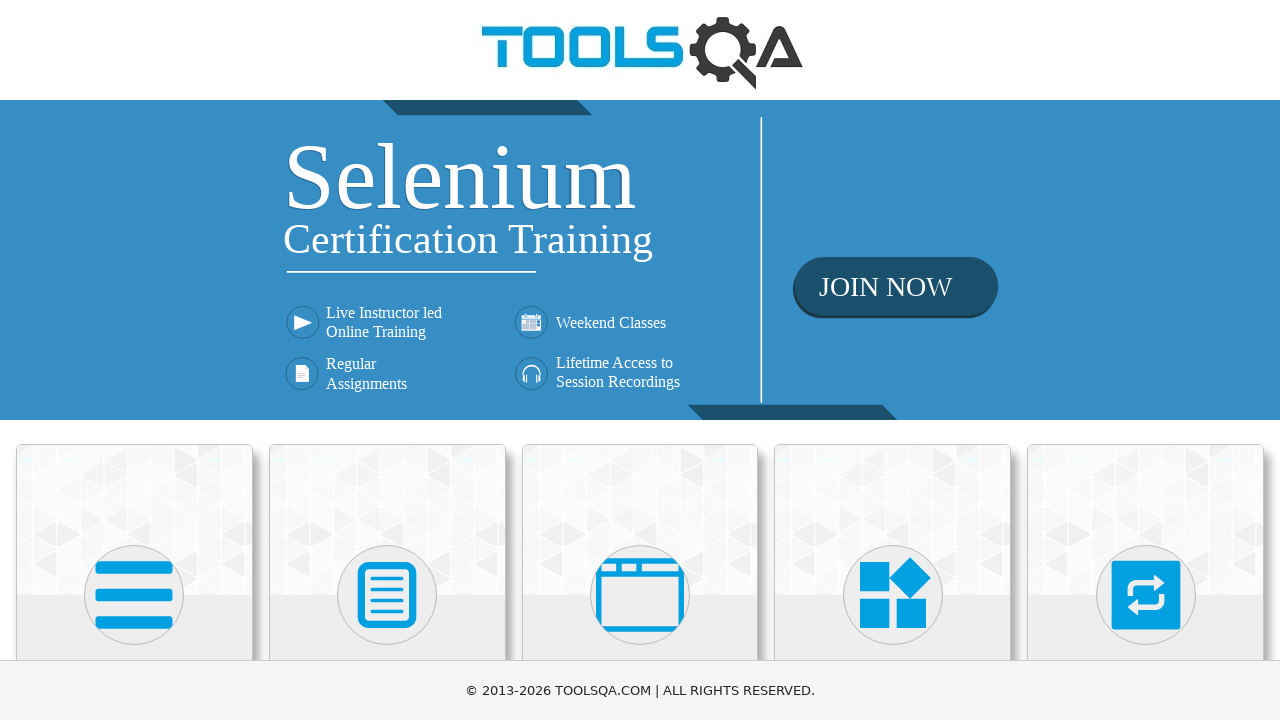

Scrolled down 750px to view menu items
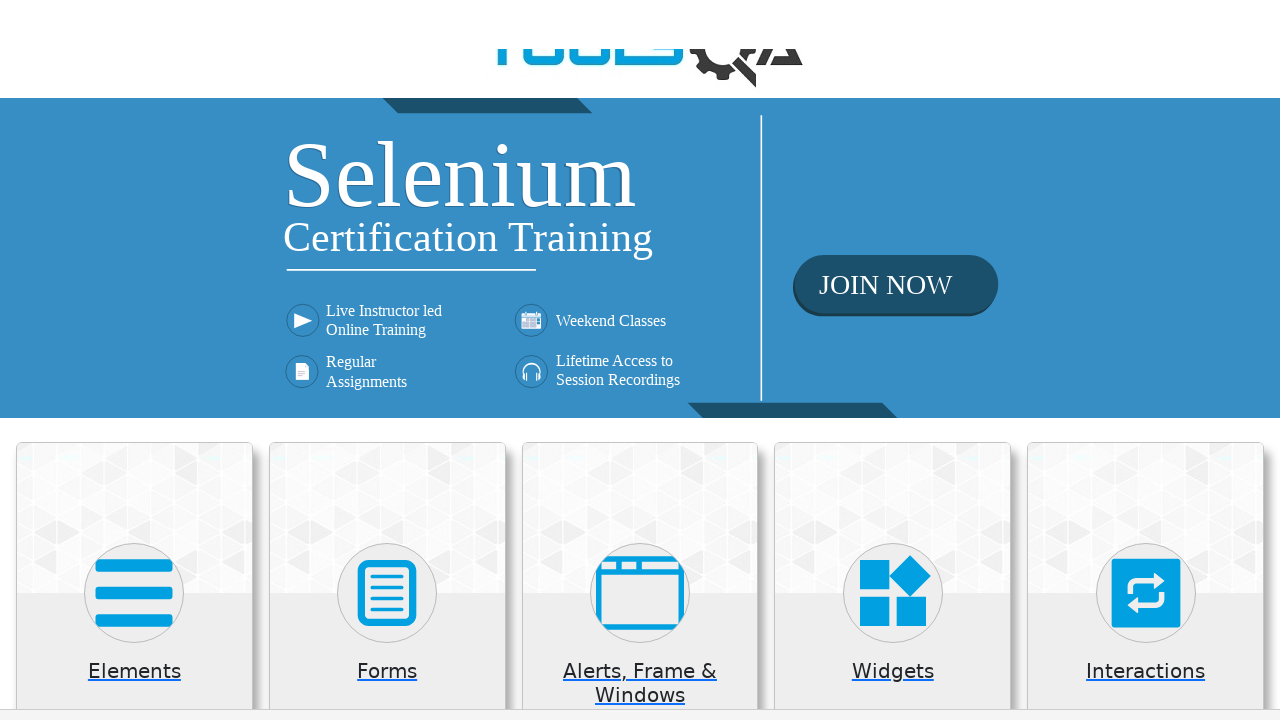

Clicked on 'Alerts, Frame & Windows' section at (640, 18) on xpath=//h5[text()='Alerts, Frame & Windows']
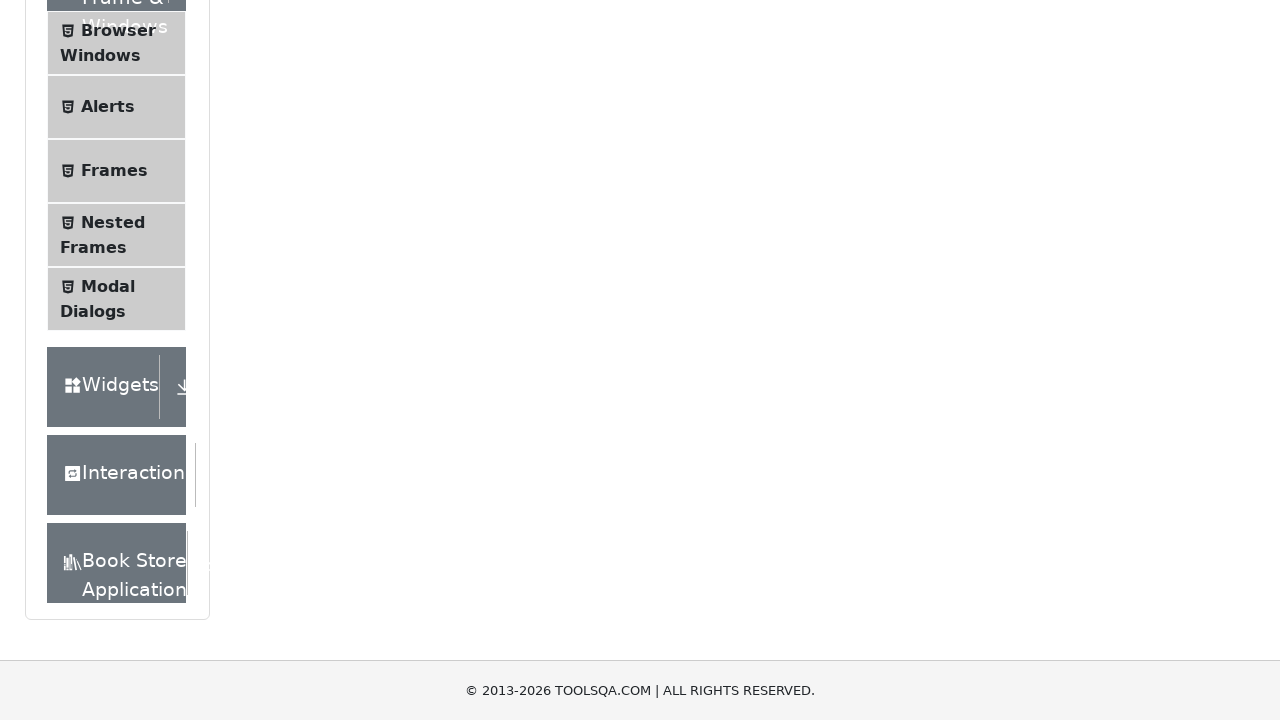

Clicked on 'Modal Dialogs' menu item at (108, 286) on xpath=//span[text()='Modal Dialogs']
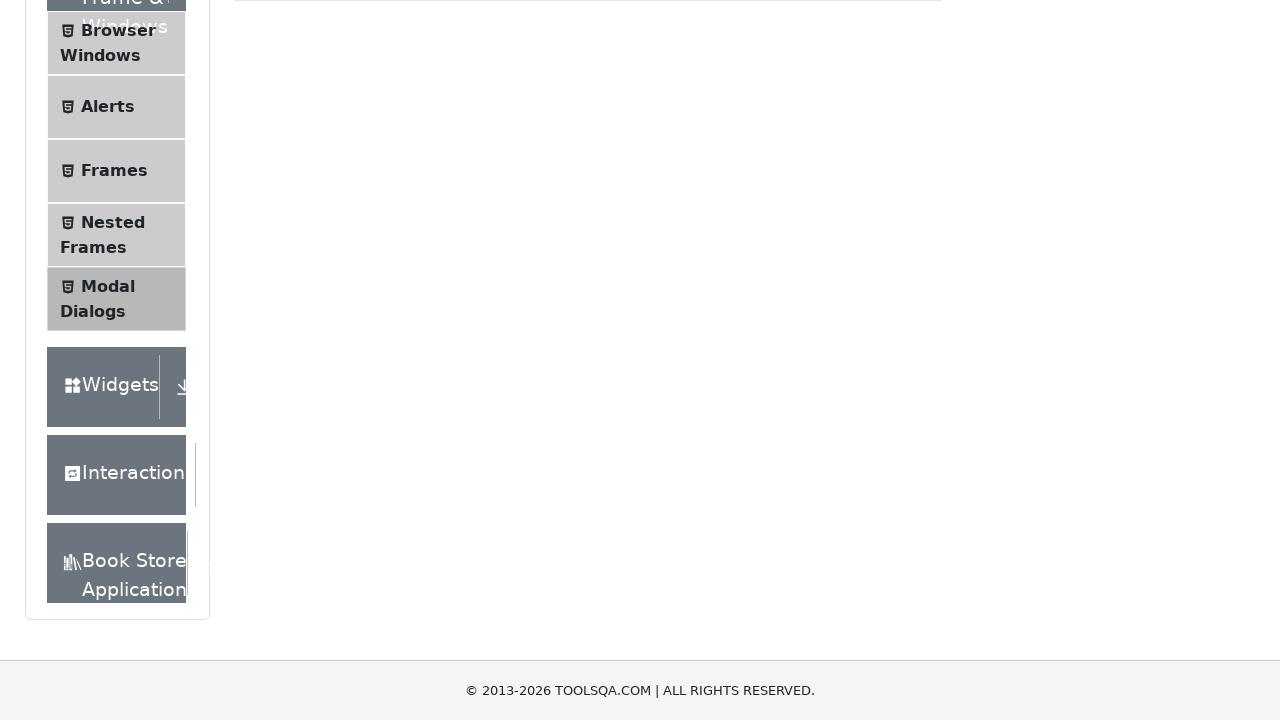

Scrolled down 550px to view modal buttons
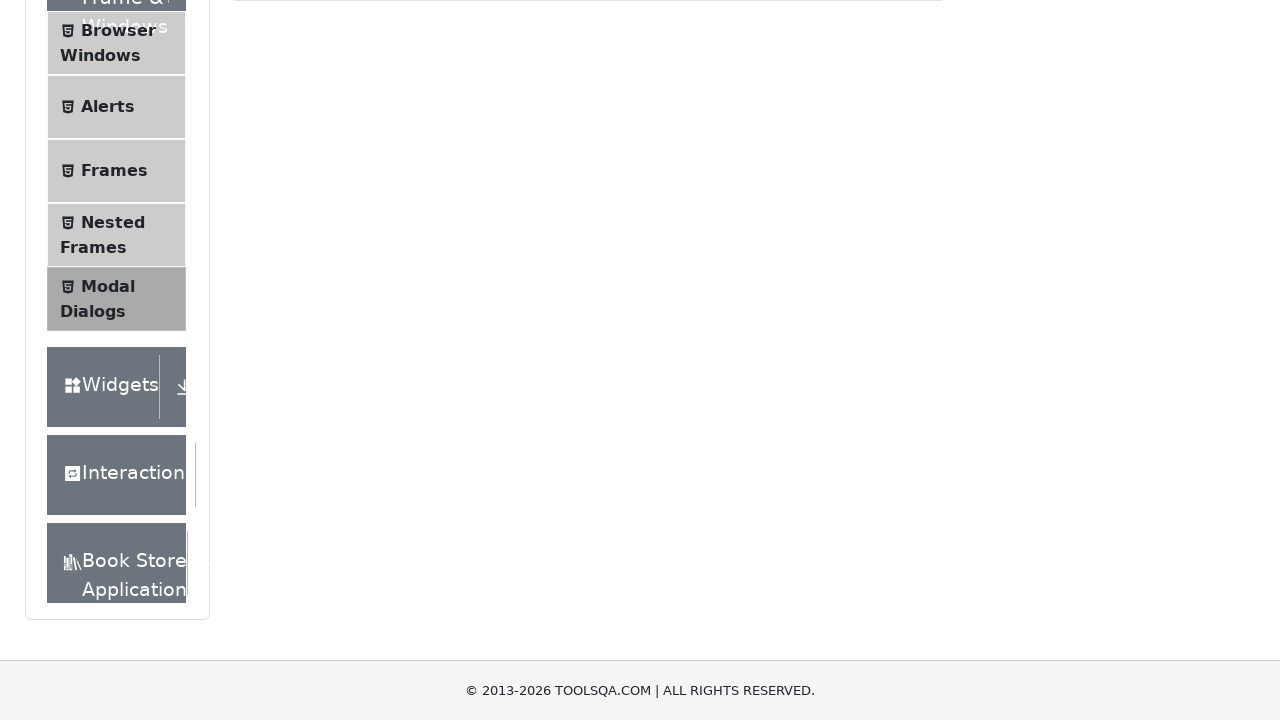

Clicked 'Small modal' button to trigger modal popup at (296, 274) on xpath=//button[text()='Small modal']
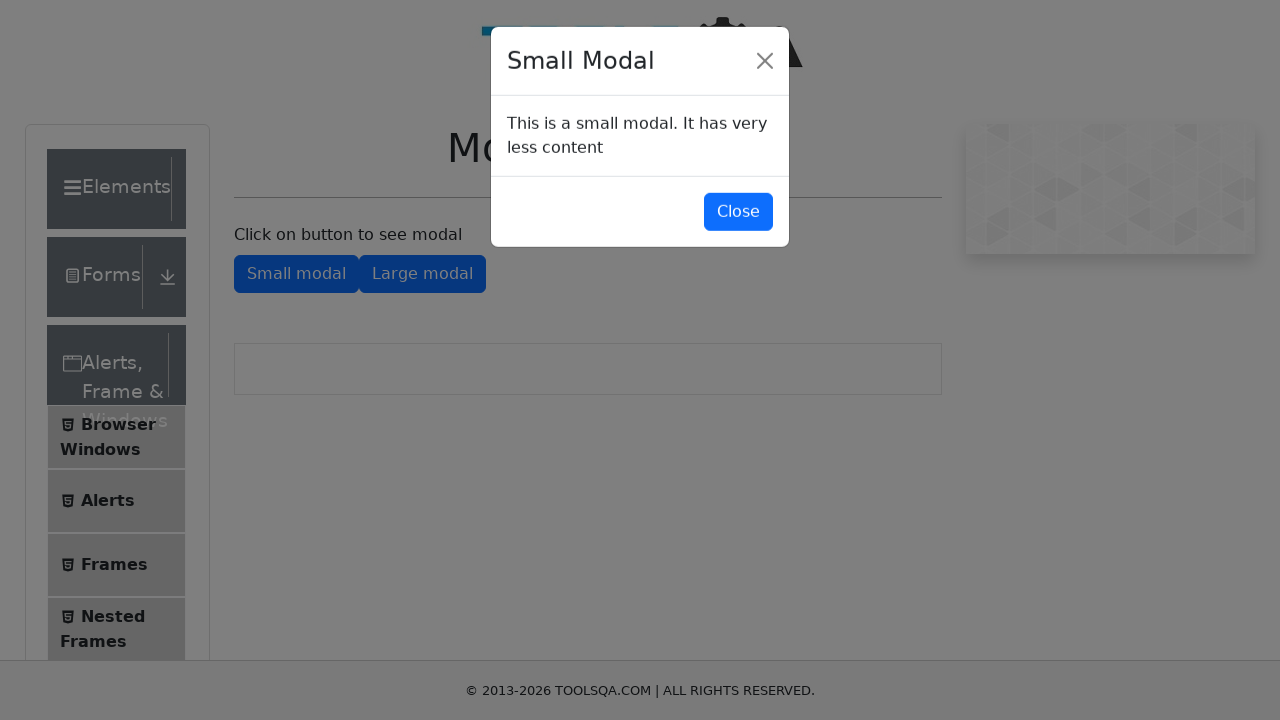

Modal dialog appeared and became visible
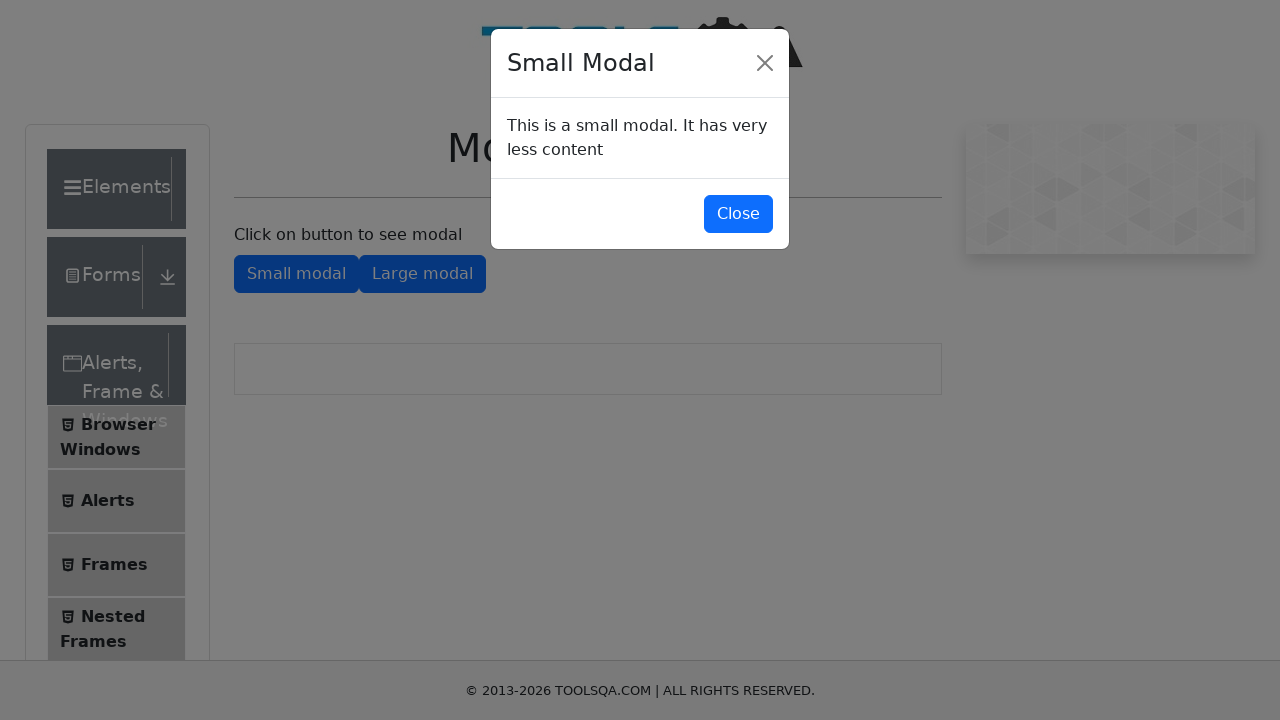

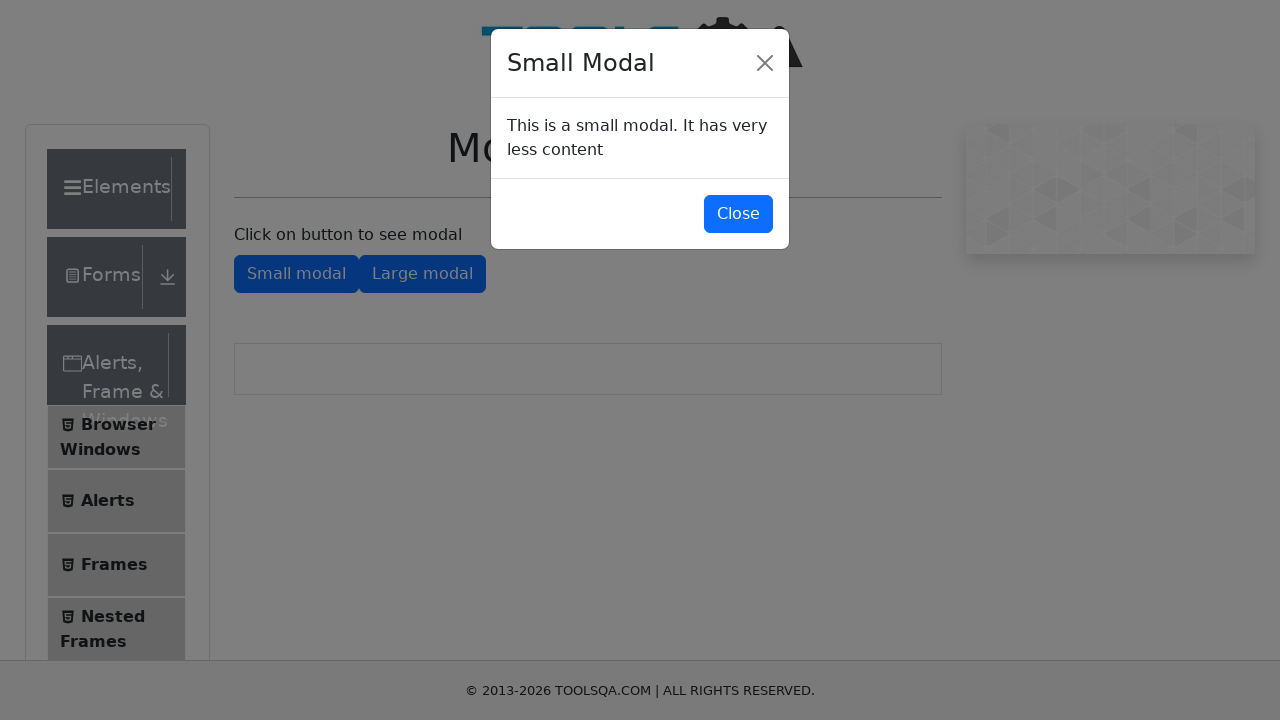